Tests JavaScript alert handling by clicking a confirmation button and accepting the alert popup

Starting URL: http://www.tizag.com/javascriptT/javascriptalert.php

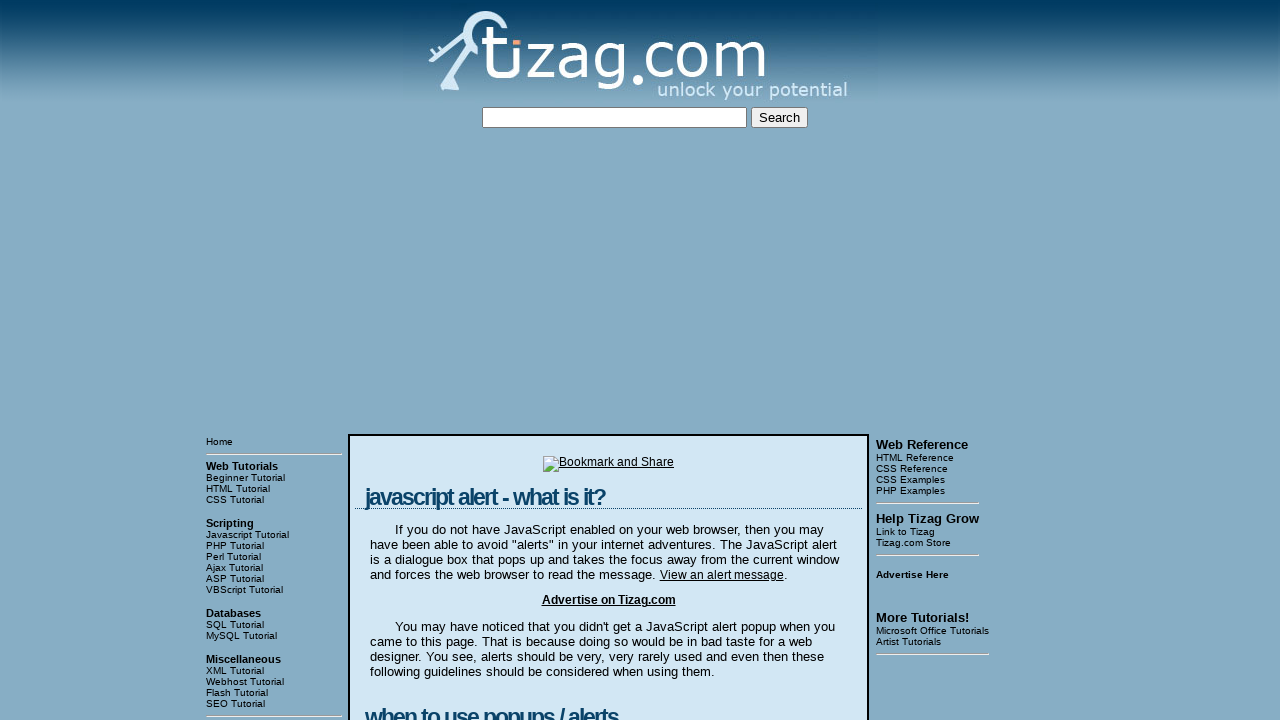

Clicked the confirmation alert button at (428, 361) on xpath=//input[@value='Confirmation Alert']
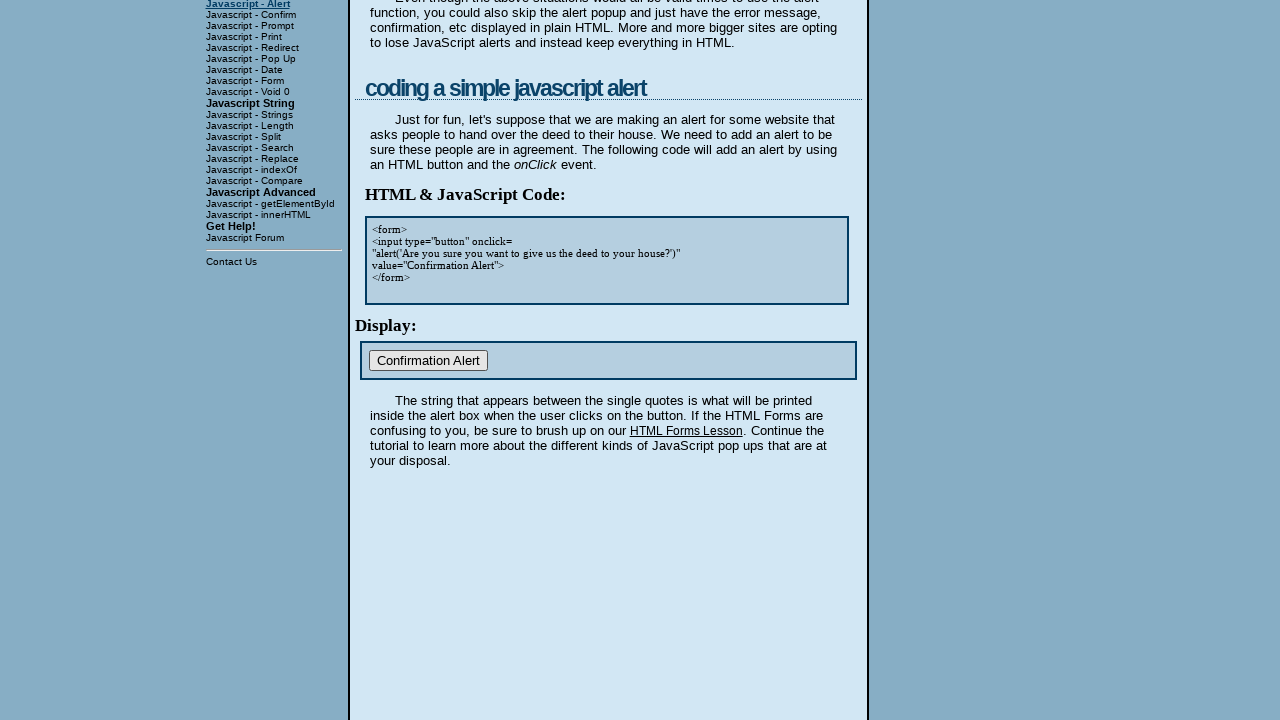

Set up dialog handler to accept alerts
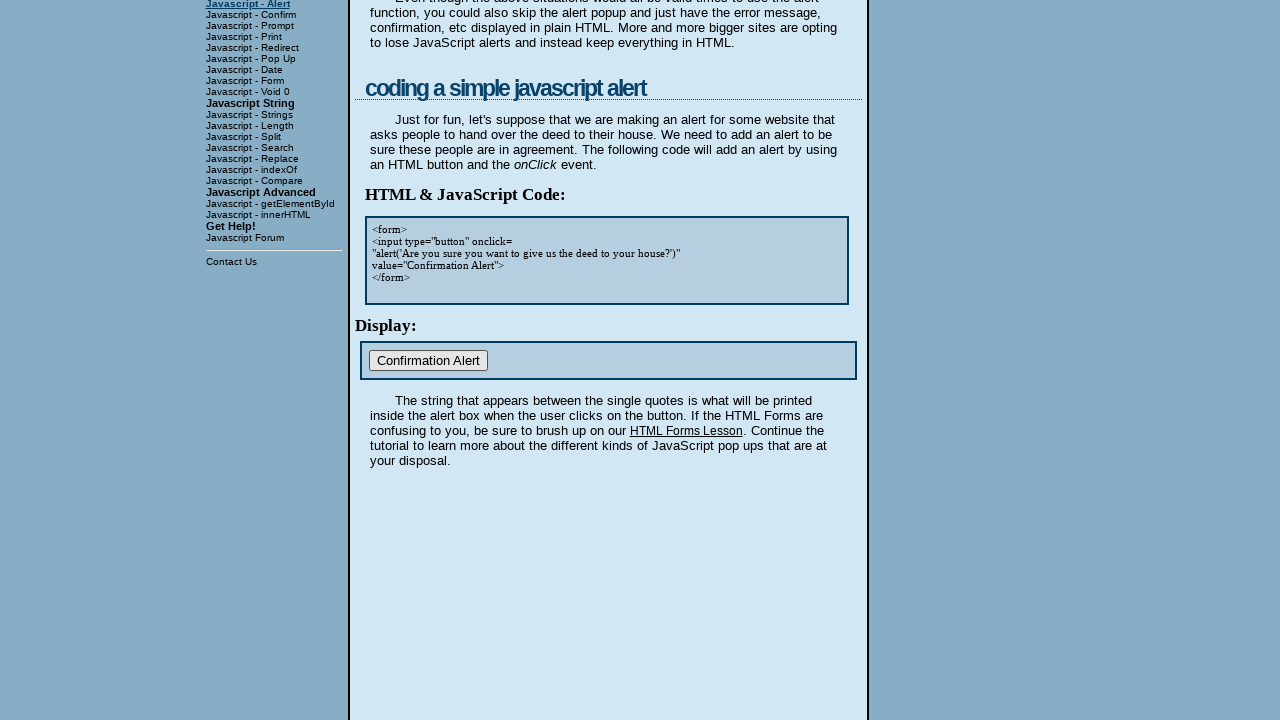

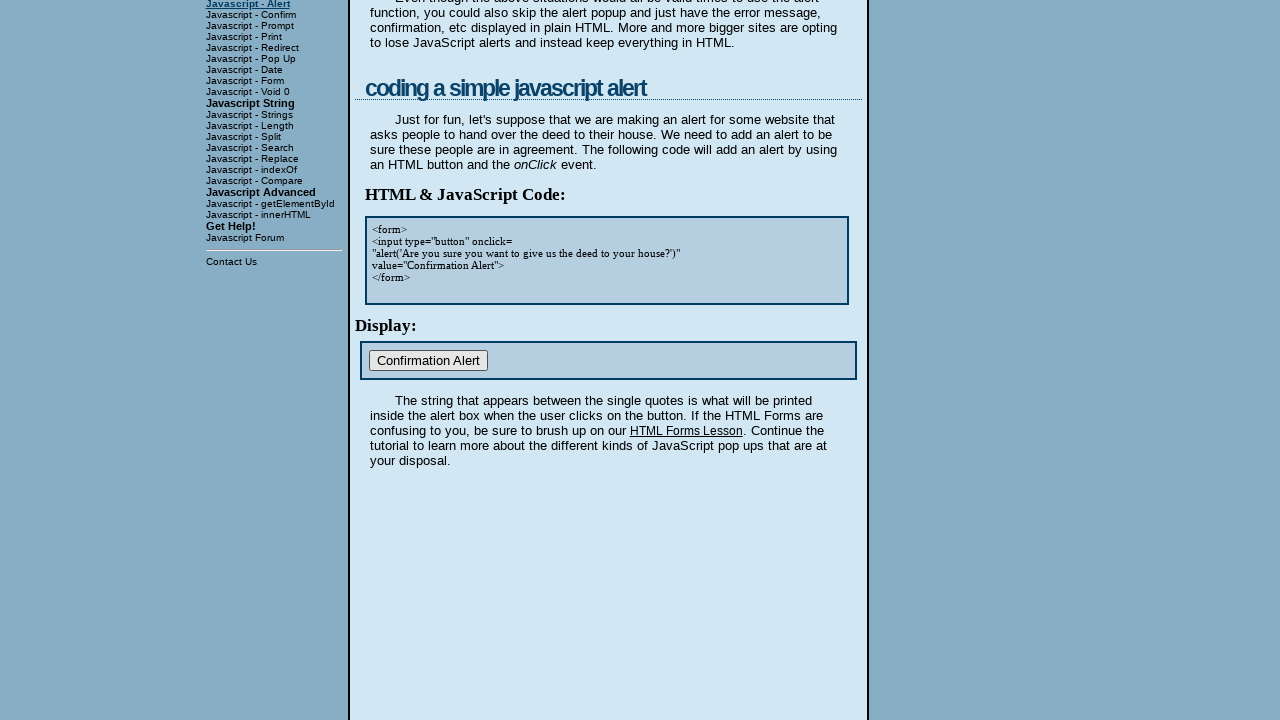